Tests autocomplete functionality by typing partial text and selecting a country containing "USA" from the dropdown suggestions

Starting URL: https://rahulshettyacademy.com/AutomationPractice/#

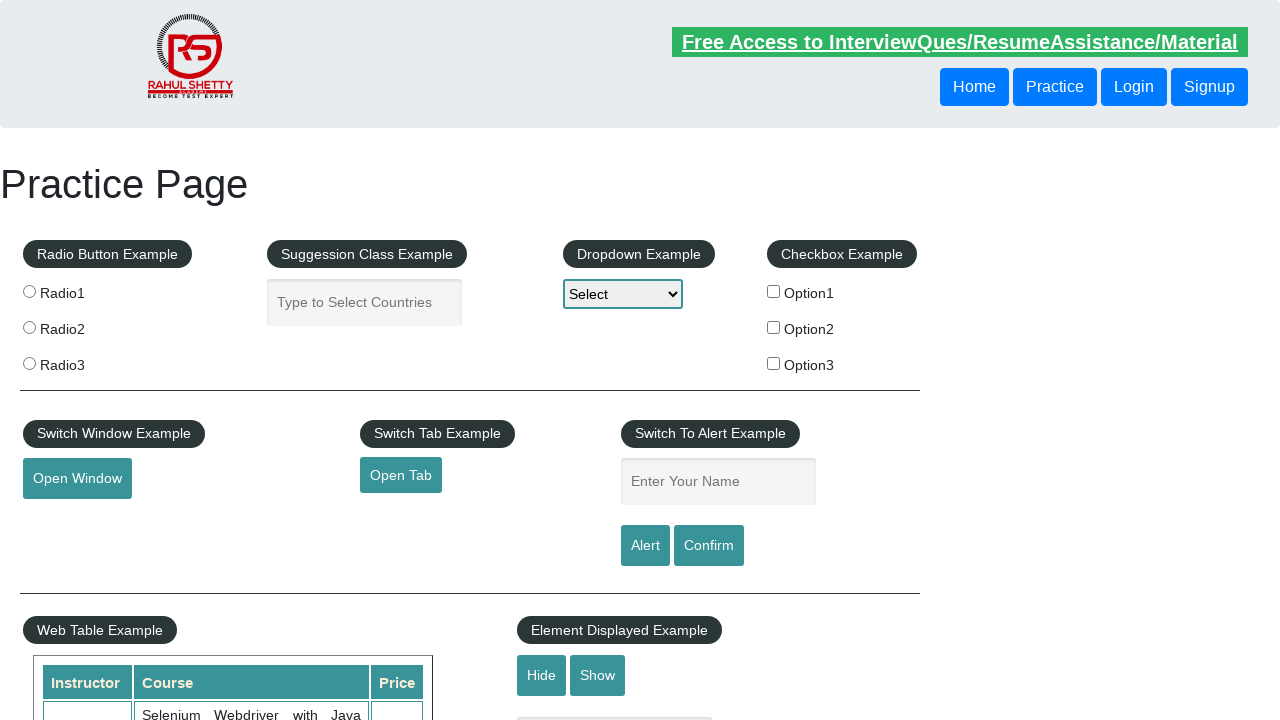

Filled autocomplete field with 'uni' on #autocomplete
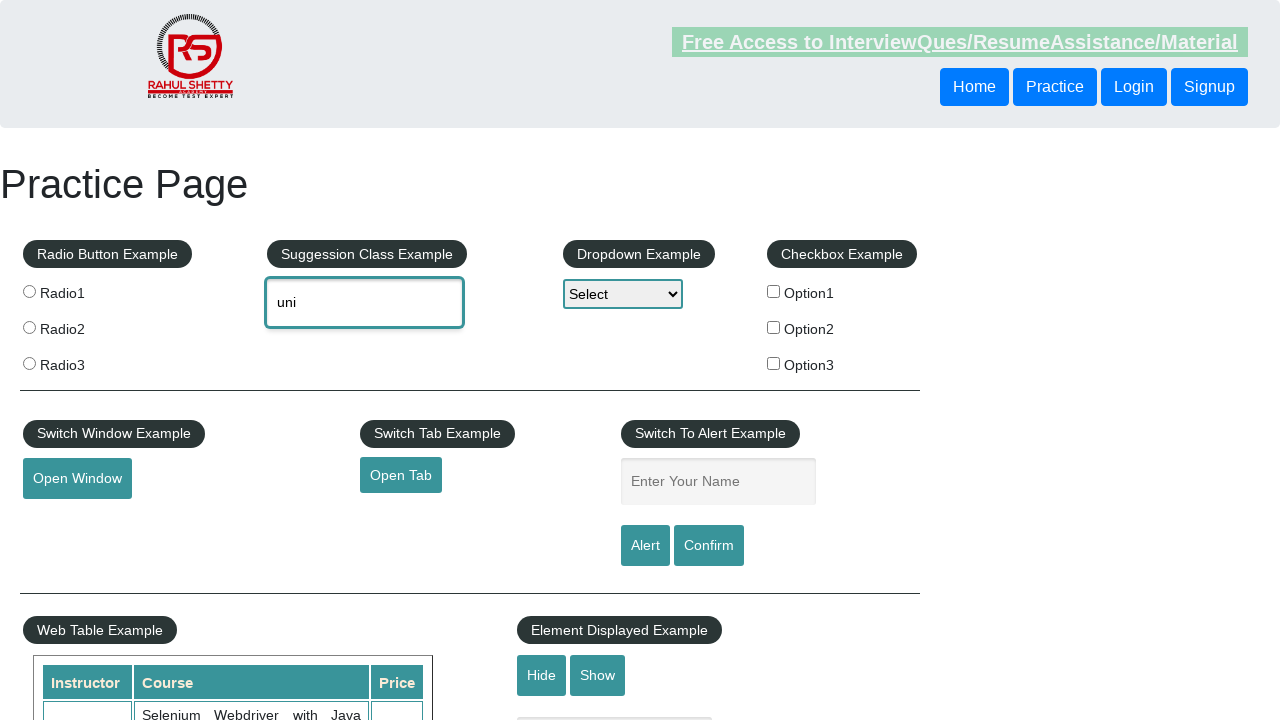

Dropdown suggestions appeared
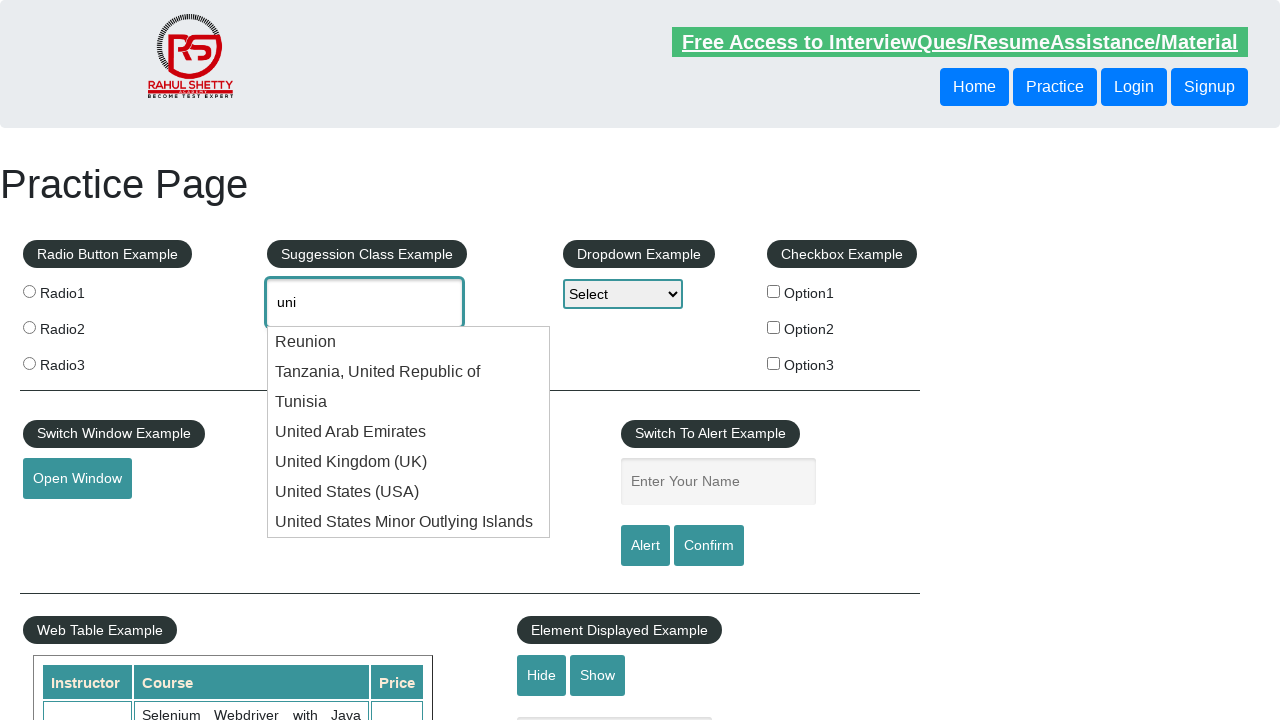

Found 7 dropdown options
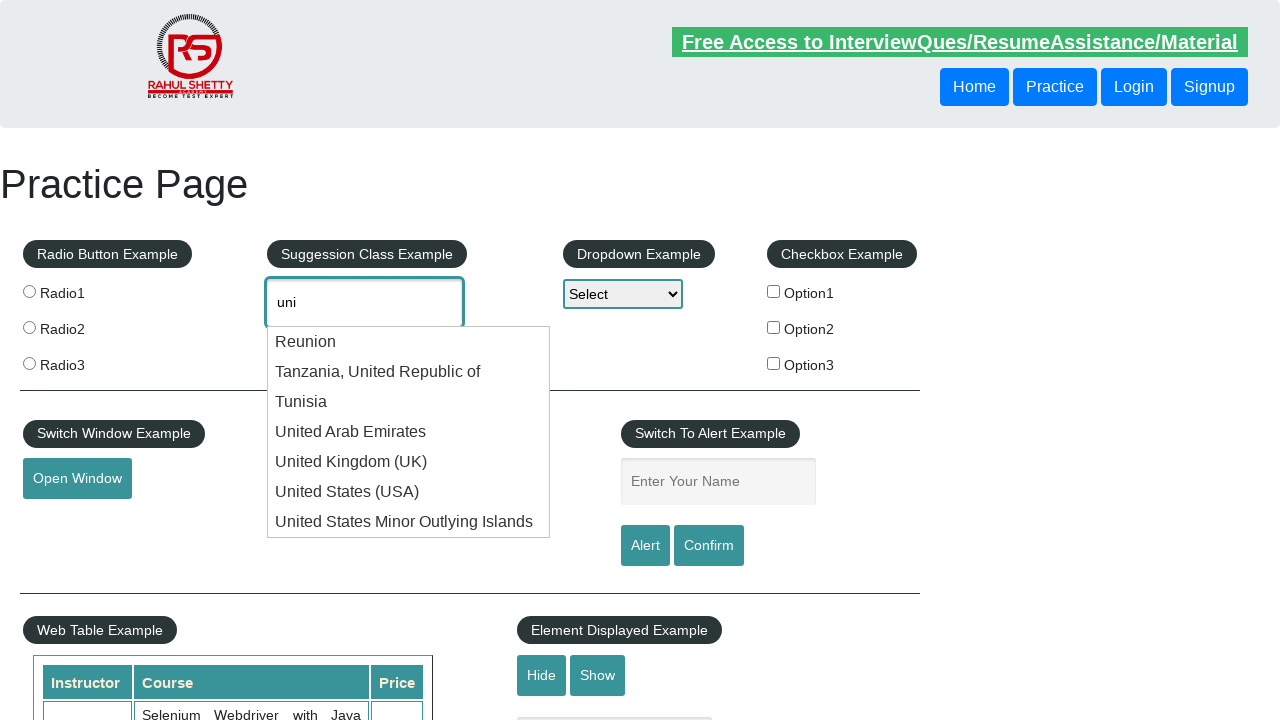

Pressed ArrowDown to navigate option 1 on #autocomplete
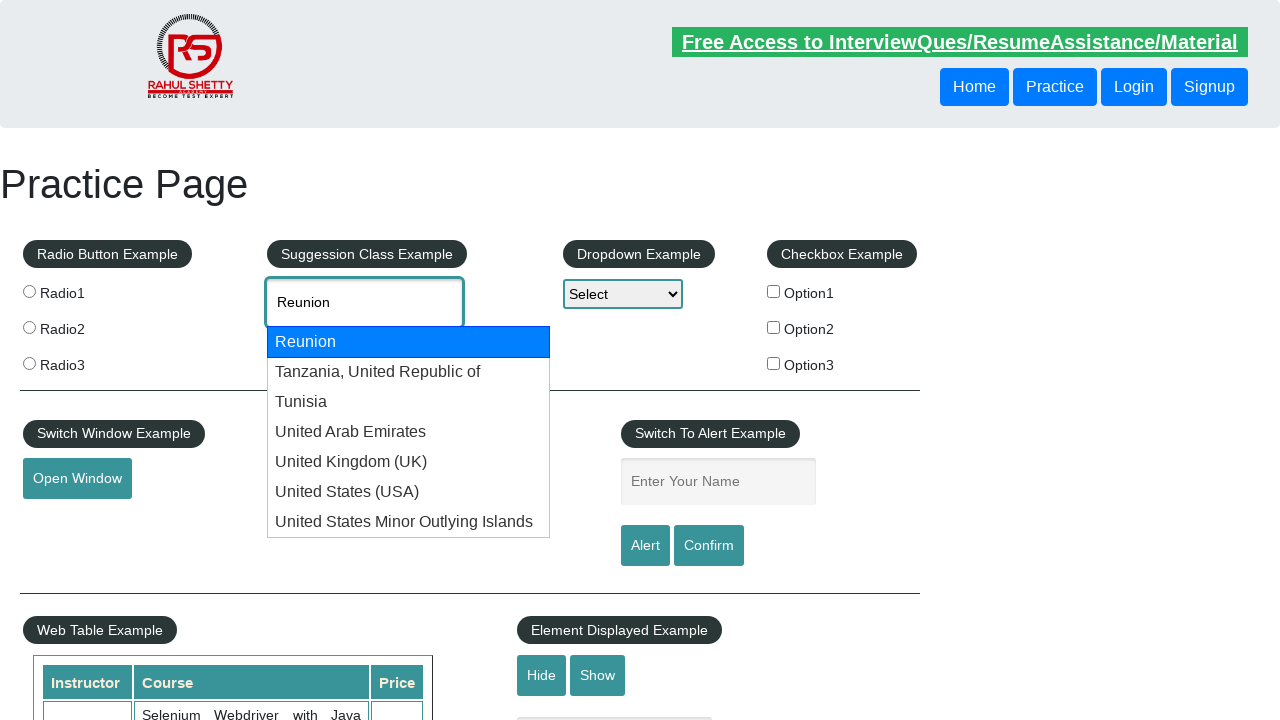

Retrieved autocomplete field value: 'Reunion'
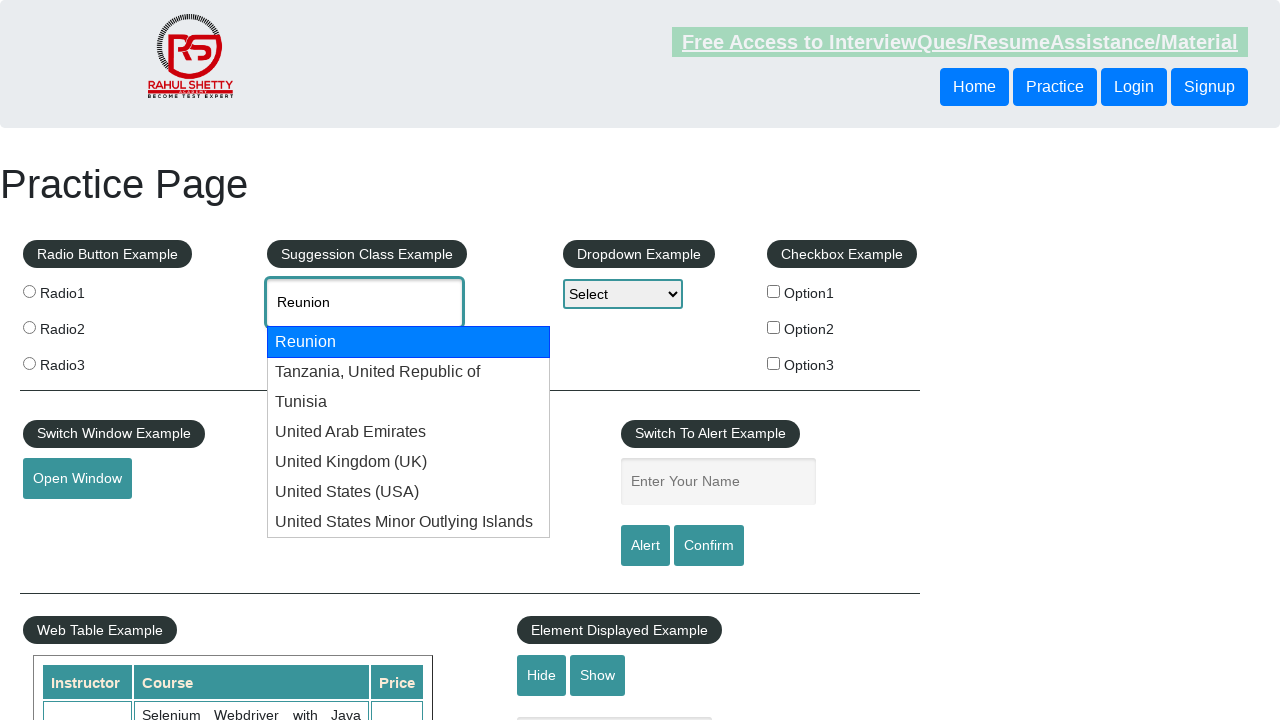

Pressed ArrowDown to navigate option 2 on #autocomplete
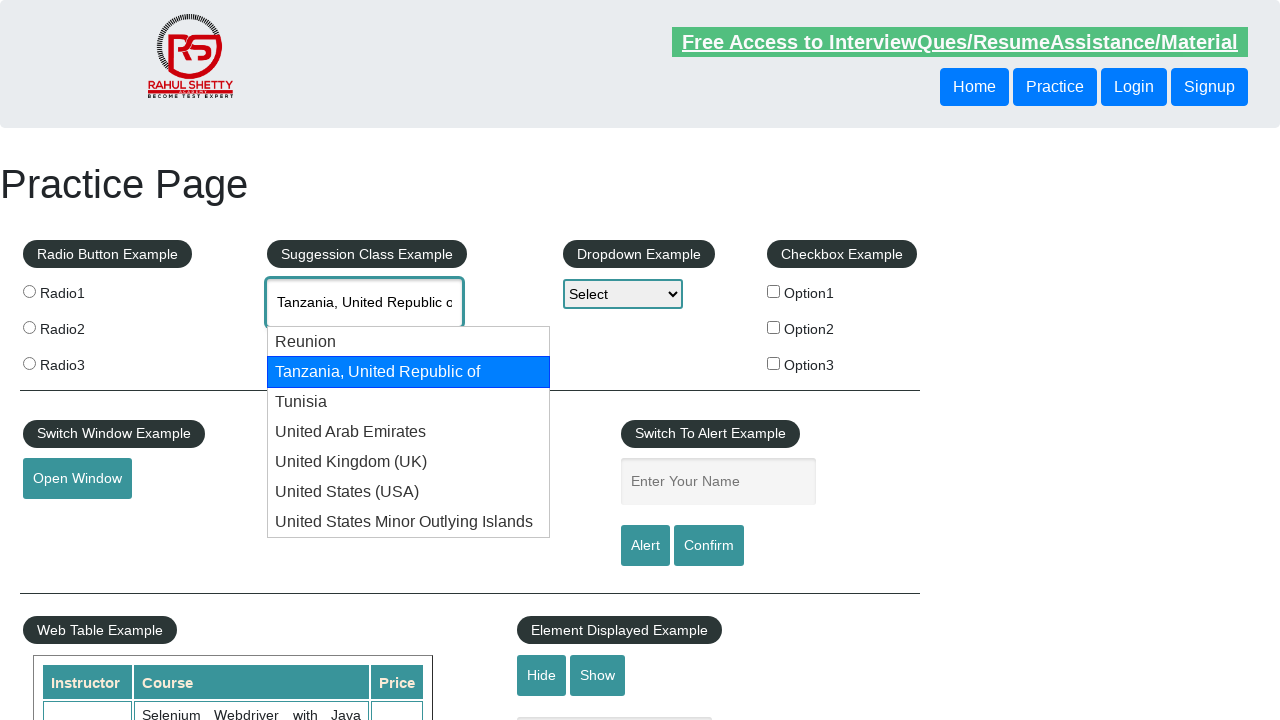

Retrieved autocomplete field value: 'Tanzania, United Republic of'
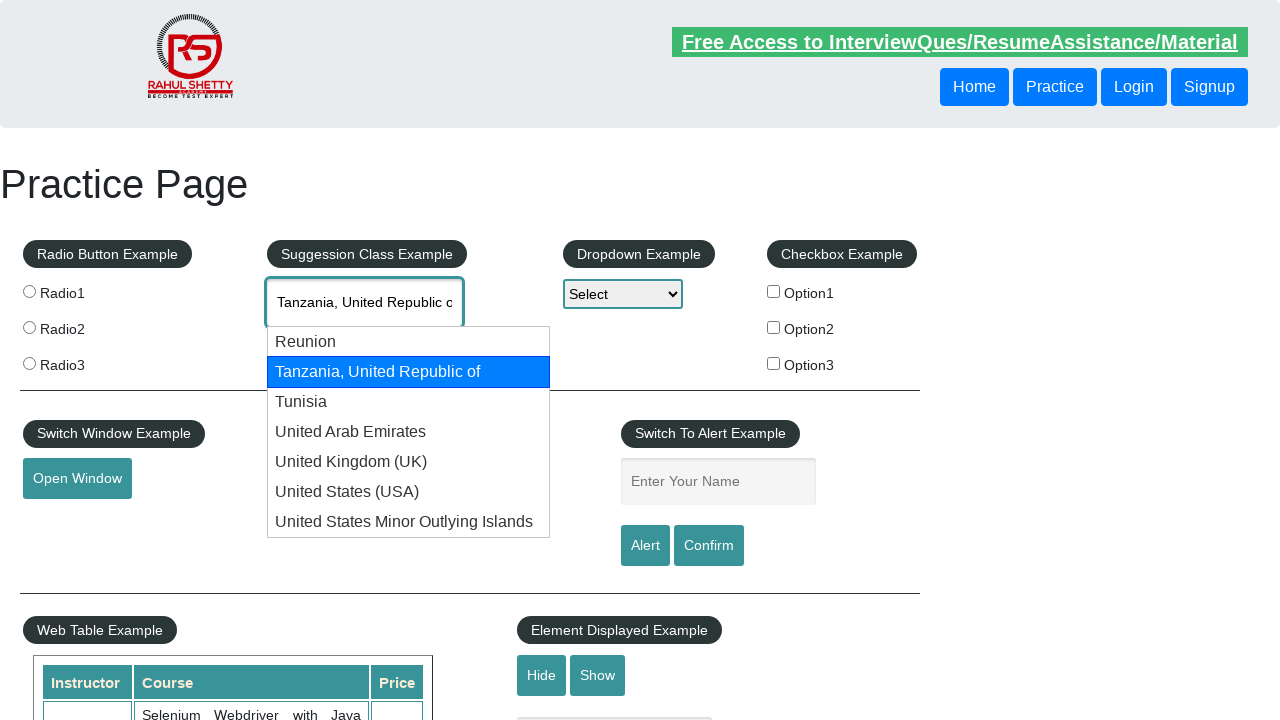

Pressed ArrowDown to navigate option 3 on #autocomplete
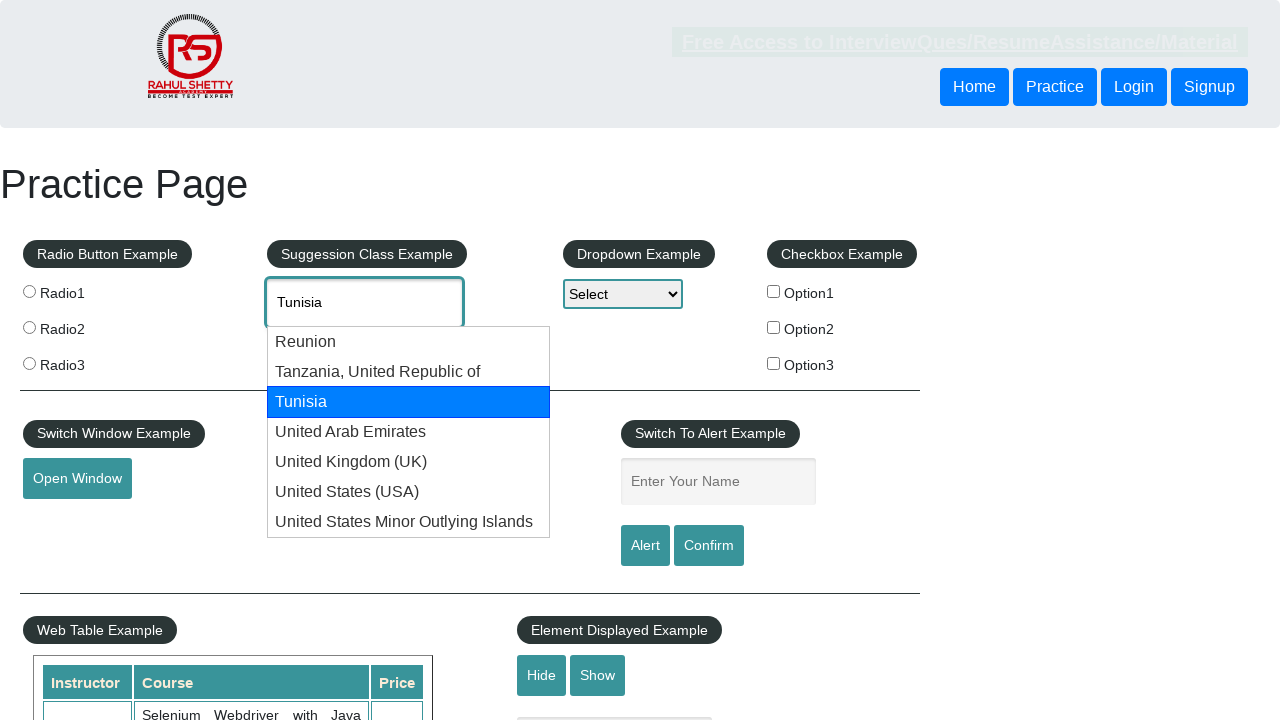

Retrieved autocomplete field value: 'Tunisia'
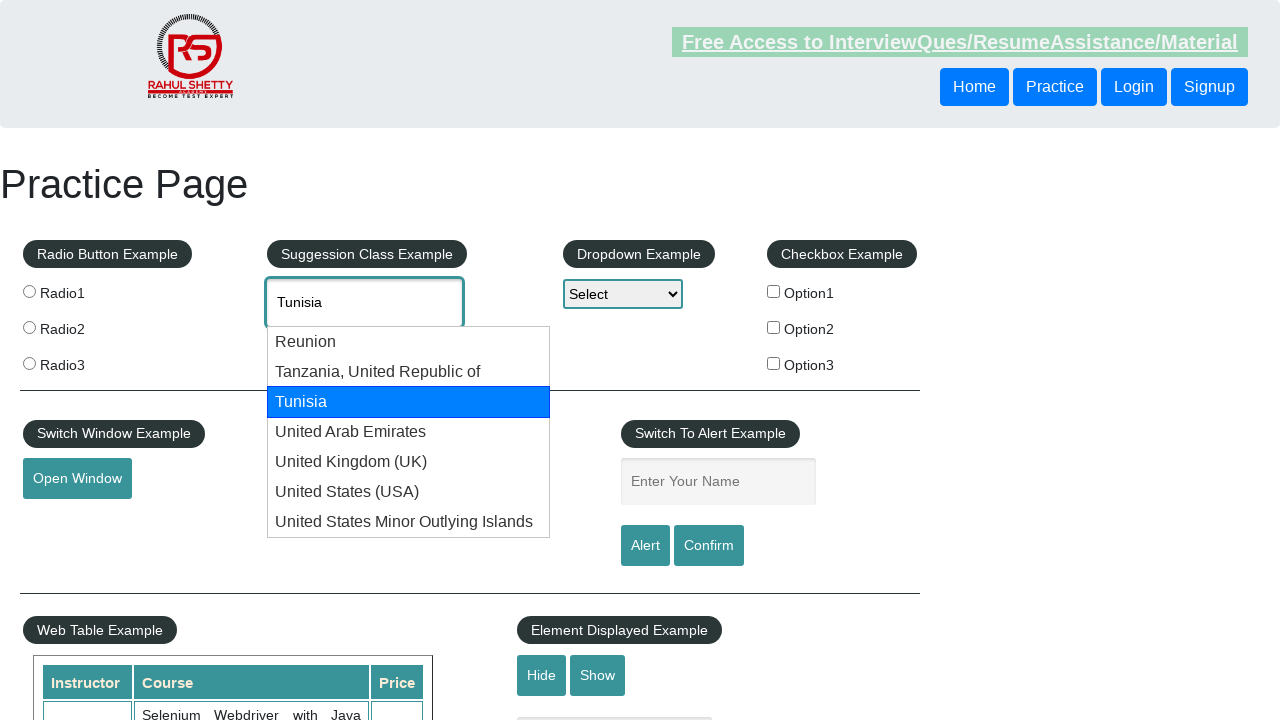

Pressed ArrowDown to navigate option 4 on #autocomplete
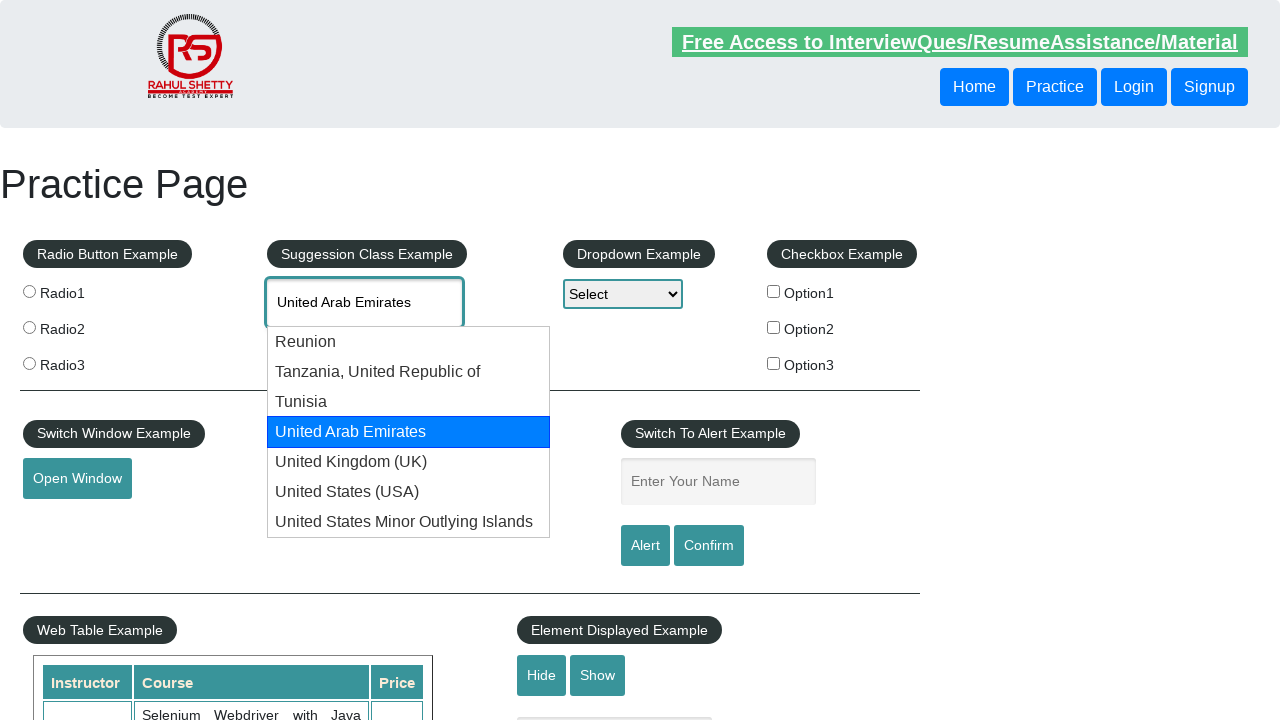

Retrieved autocomplete field value: 'United Arab Emirates'
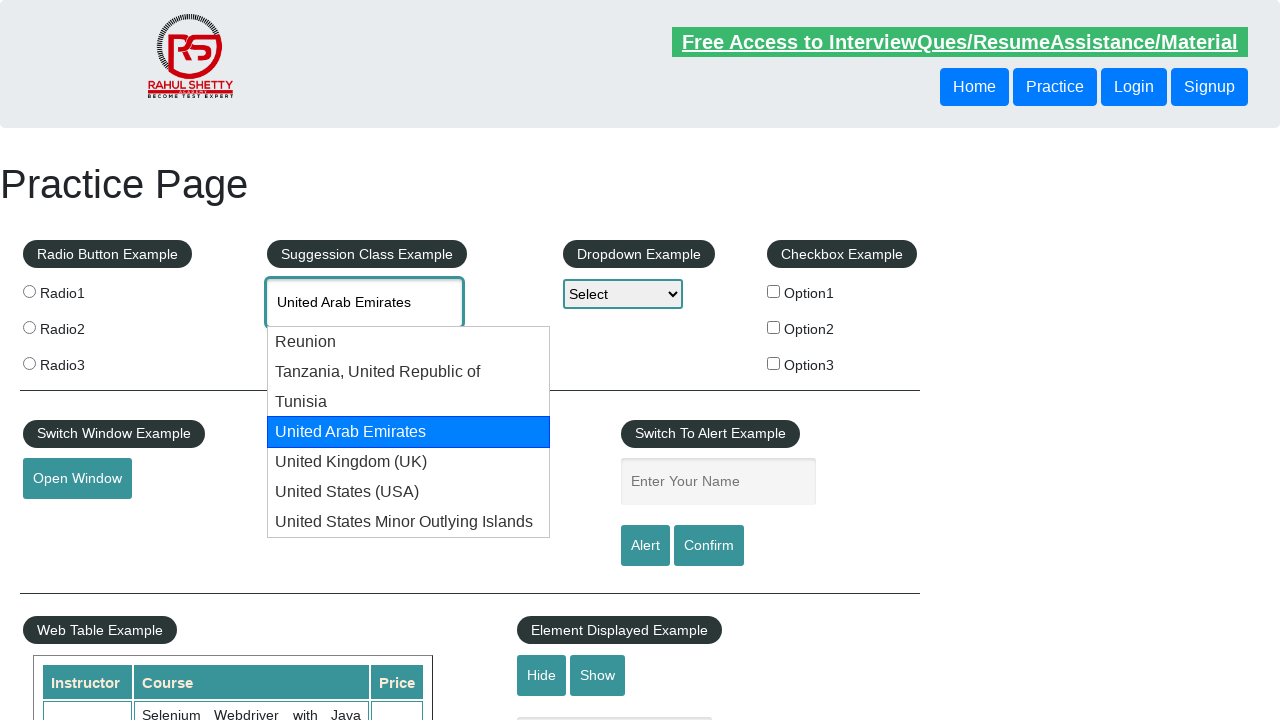

Pressed ArrowDown to navigate option 5 on #autocomplete
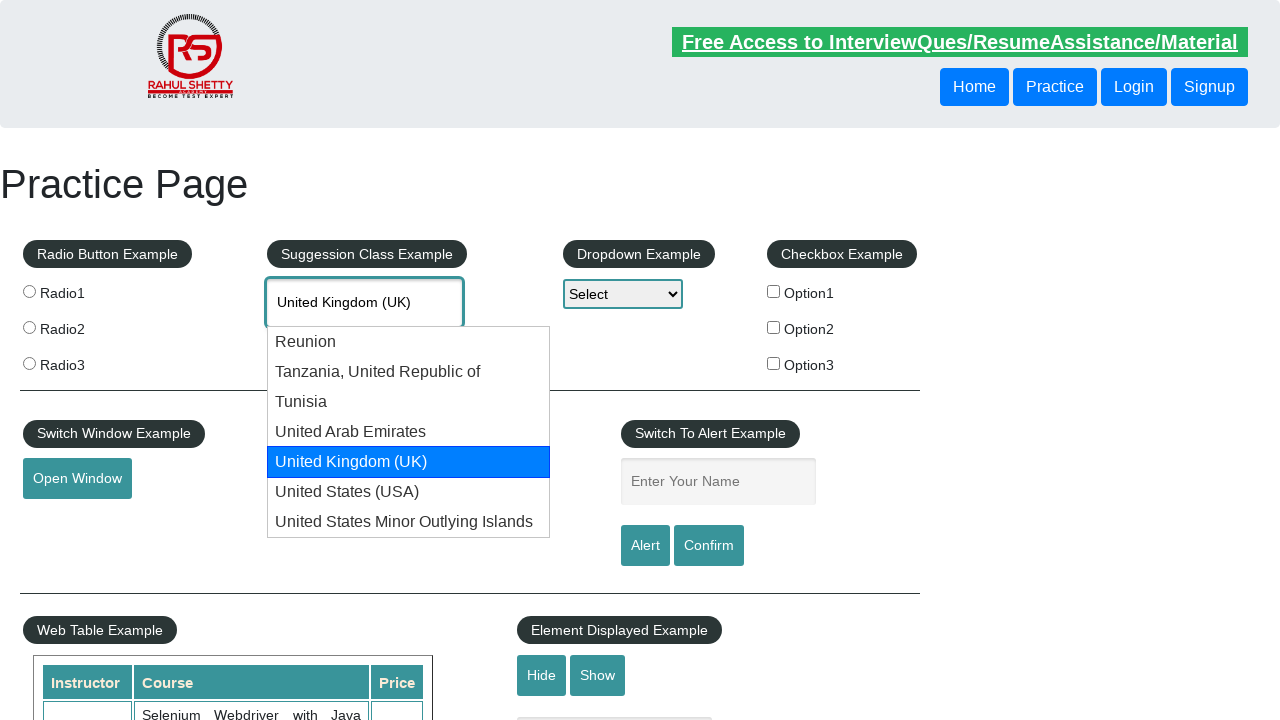

Retrieved autocomplete field value: 'United Kingdom (UK)'
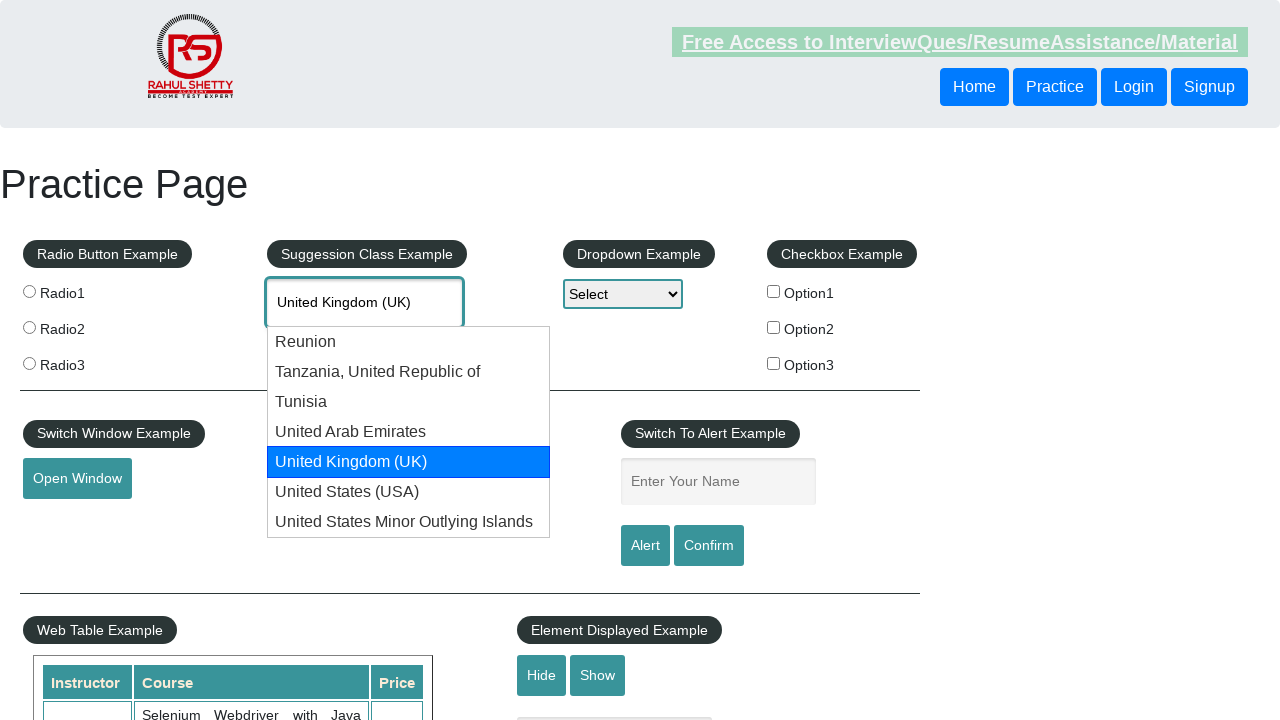

Pressed ArrowDown to navigate option 6 on #autocomplete
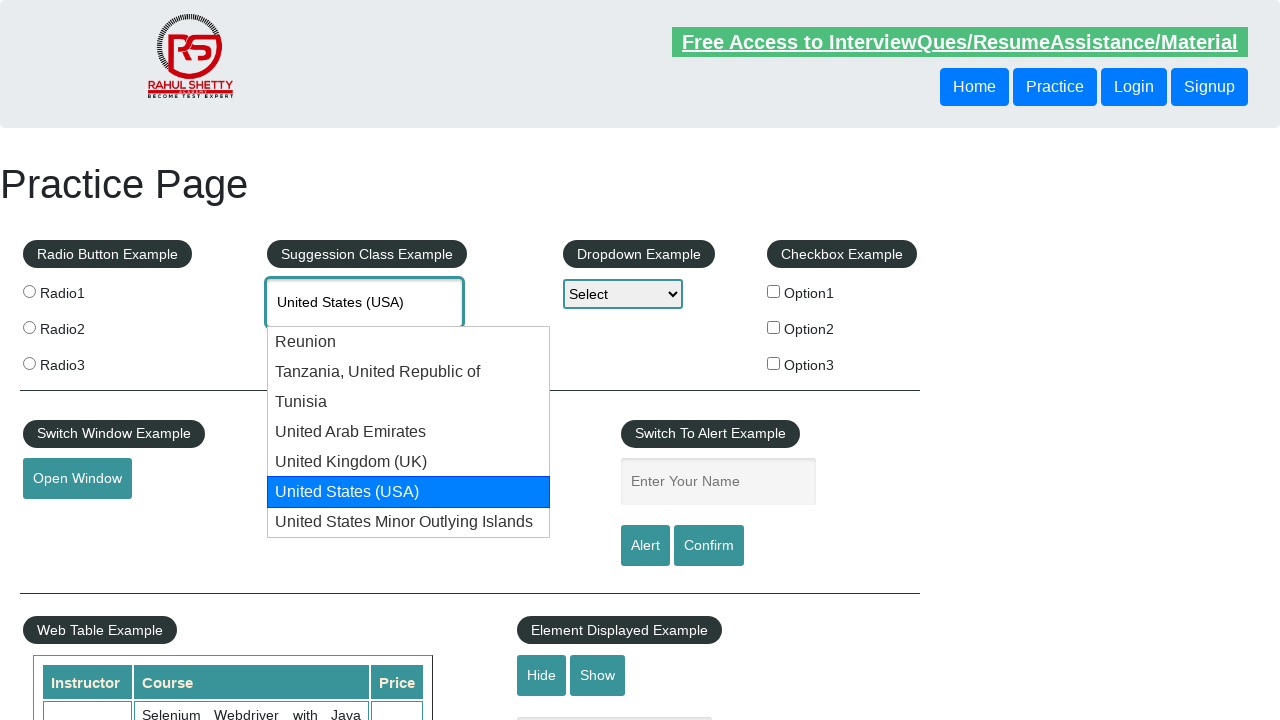

Retrieved autocomplete field value: 'United States (USA)'
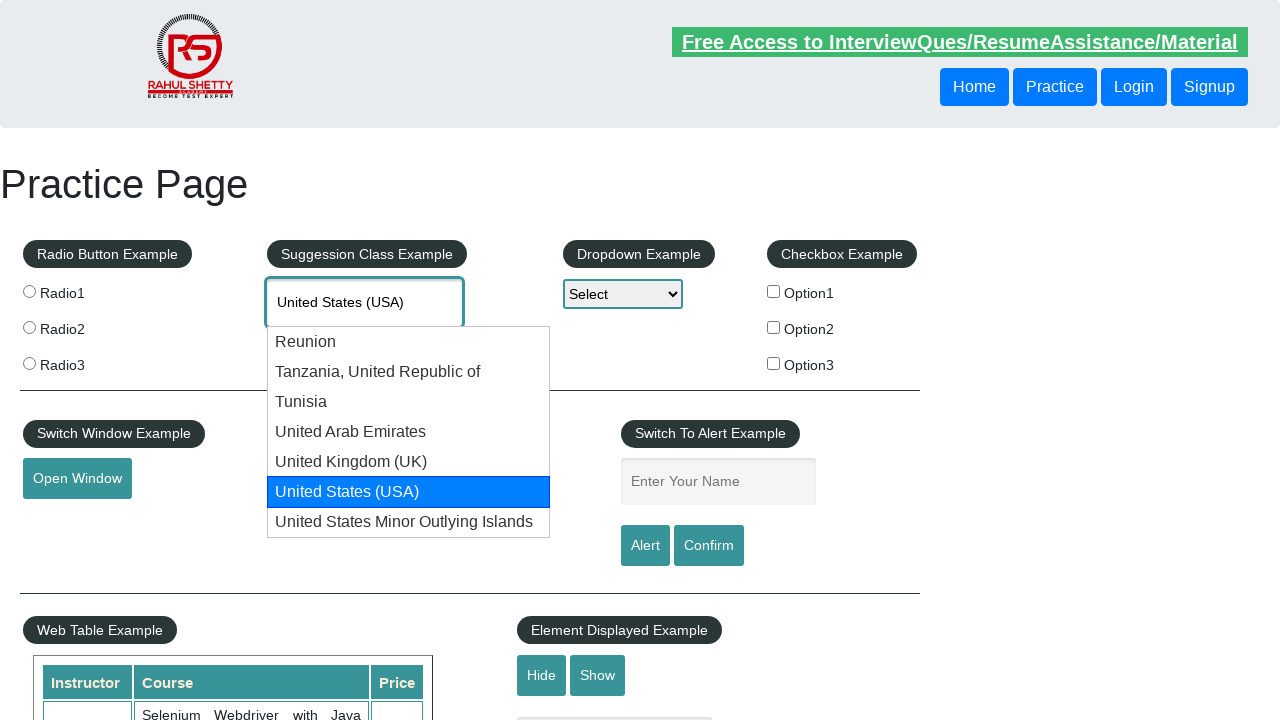

Found country containing 'USA': 'United States (USA)'
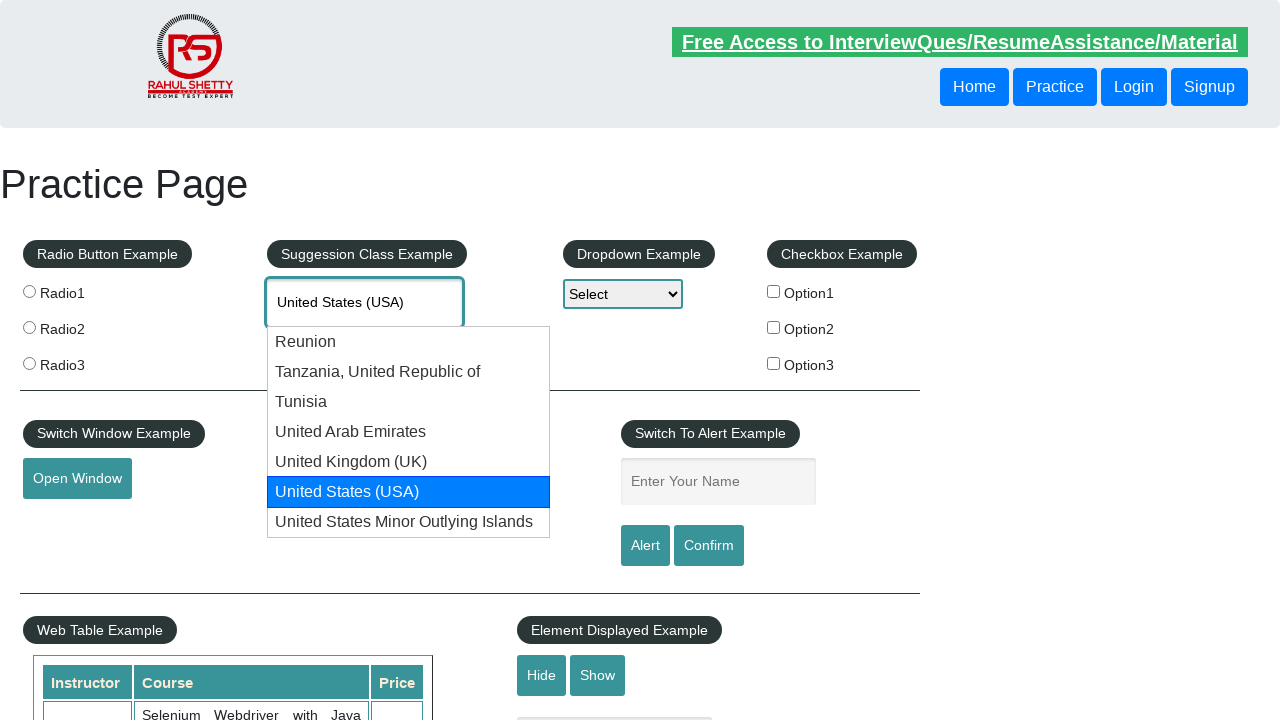

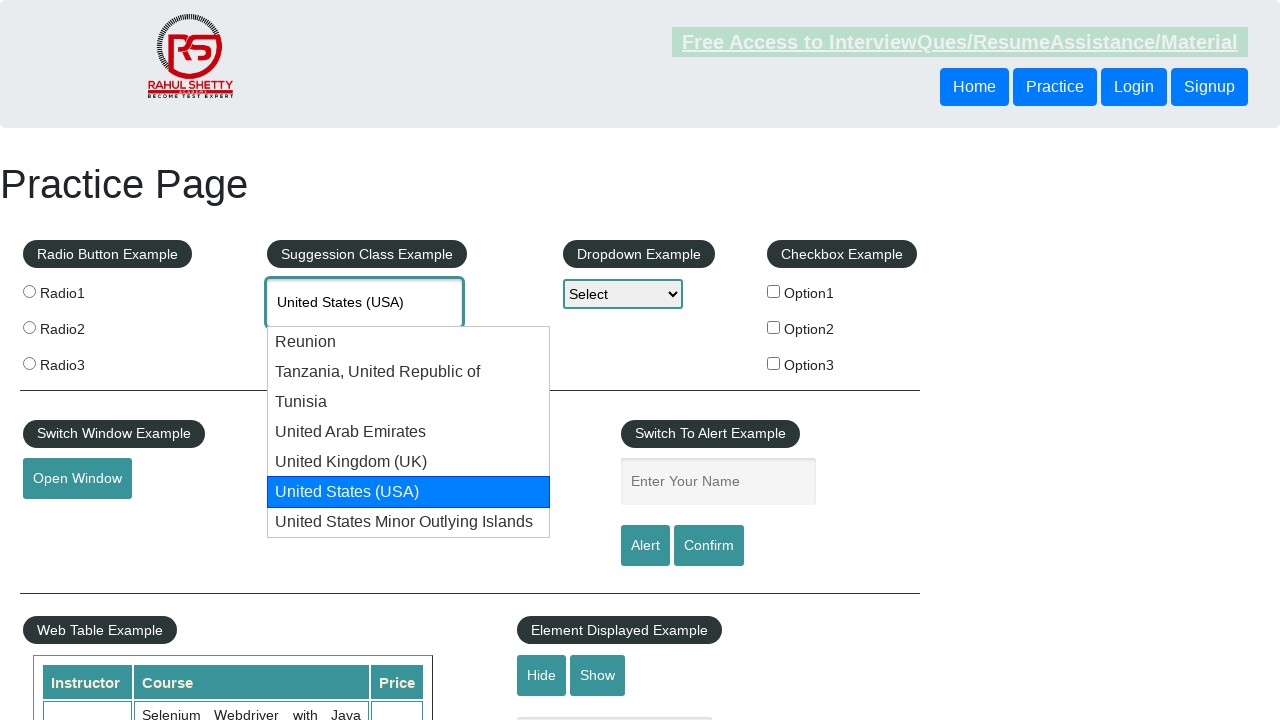